Tests a checkbox form by navigating to the checkbox form page, filling in reservation details including name and comment fields, selecting accommodation type and meal options, then submitting the form.

Starting URL: https://rori4.github.io/selenium-practice/#/pages/practice/simple-registration

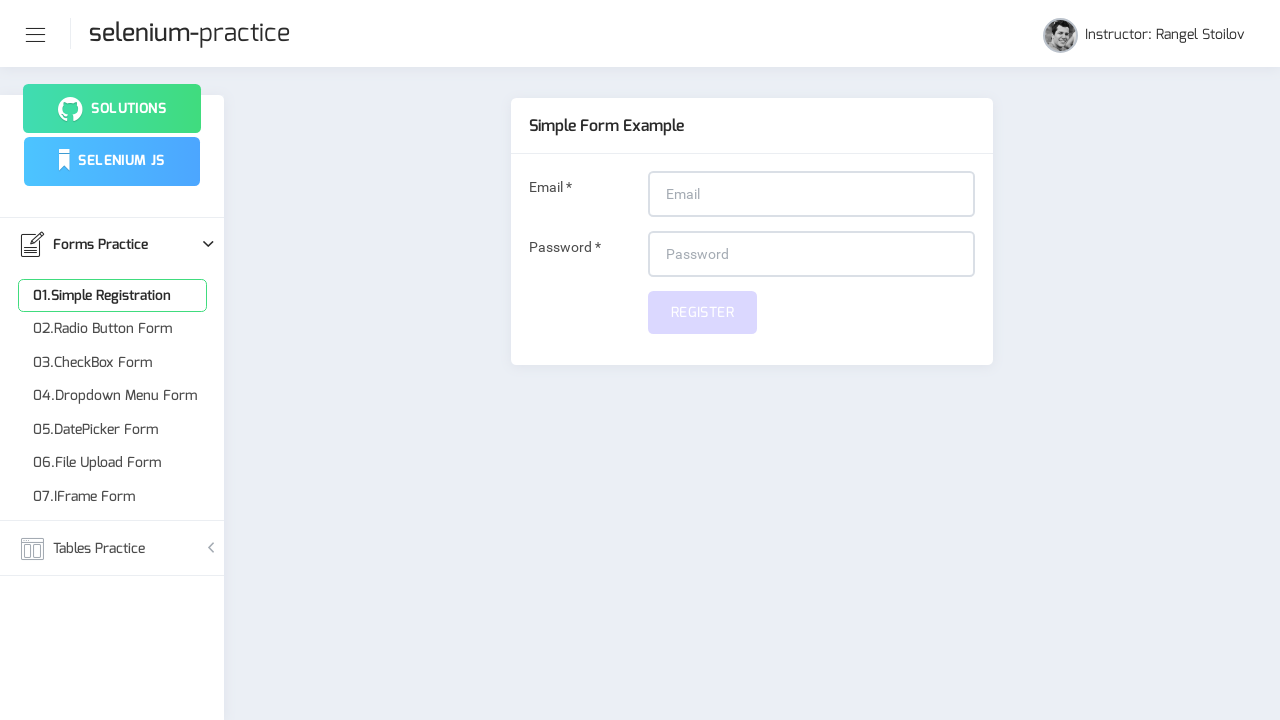

Clicked on the CheckBox Form link at (112, 363) on xpath=//a[@title='03.CheckBox Form']/span
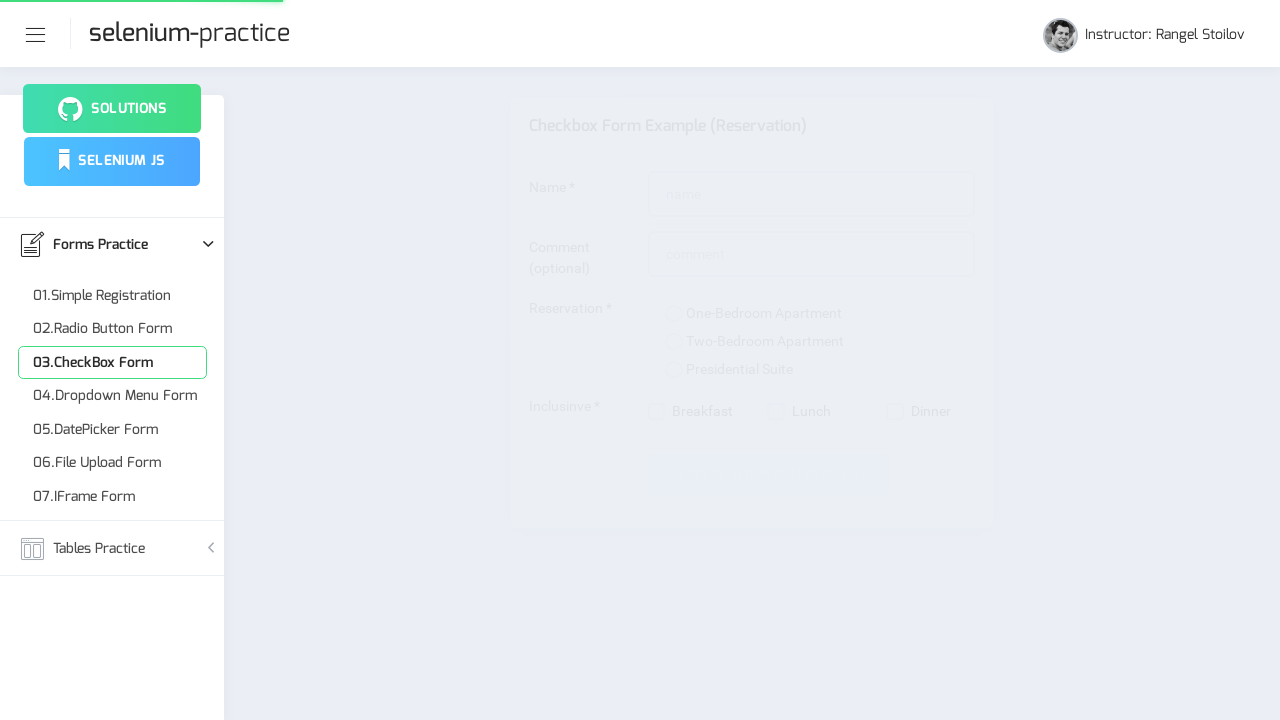

Checkbox form page loaded and name input field is visible
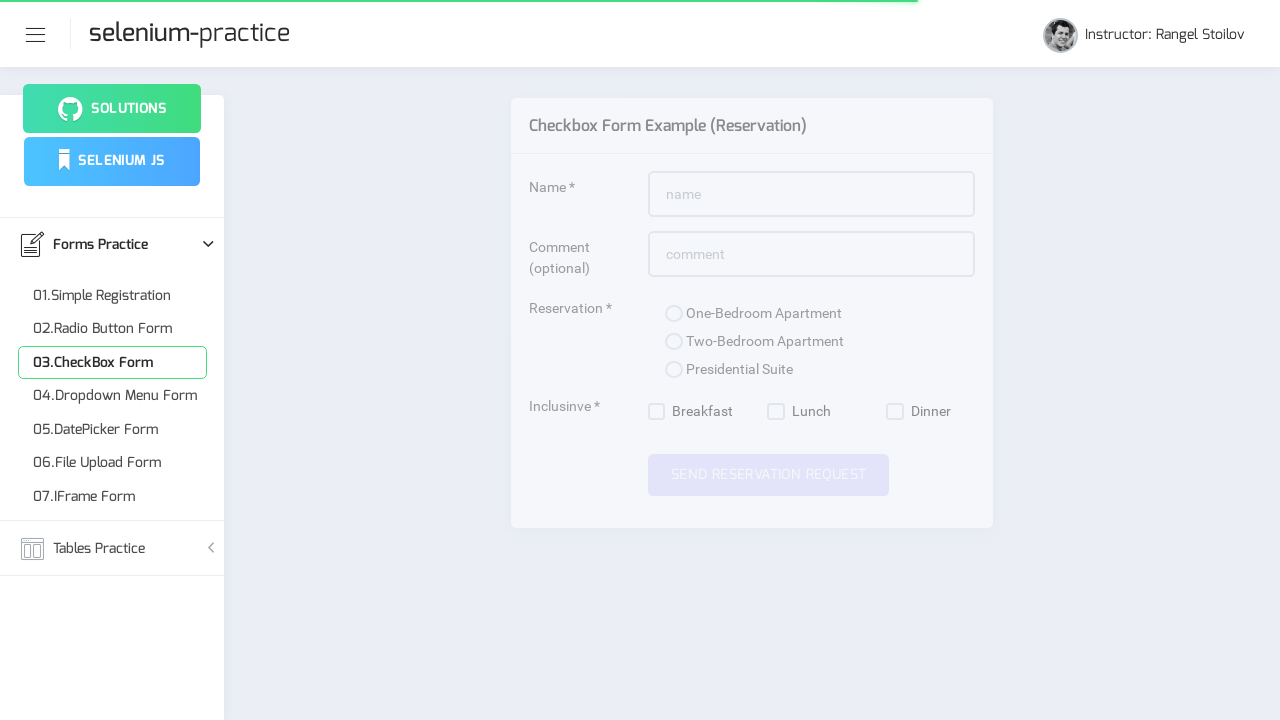

Filled in reservation name field with 'My reservation' on input#name
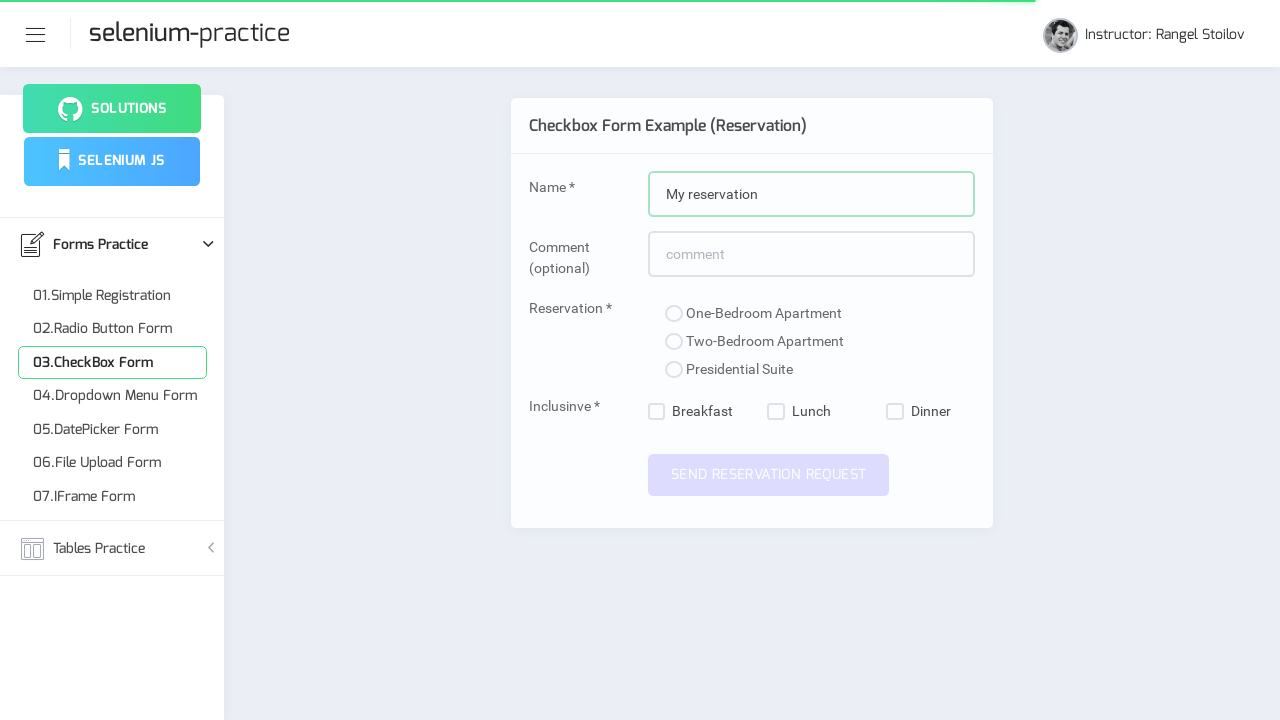

Filled in comment field with 'optional' on input#comment
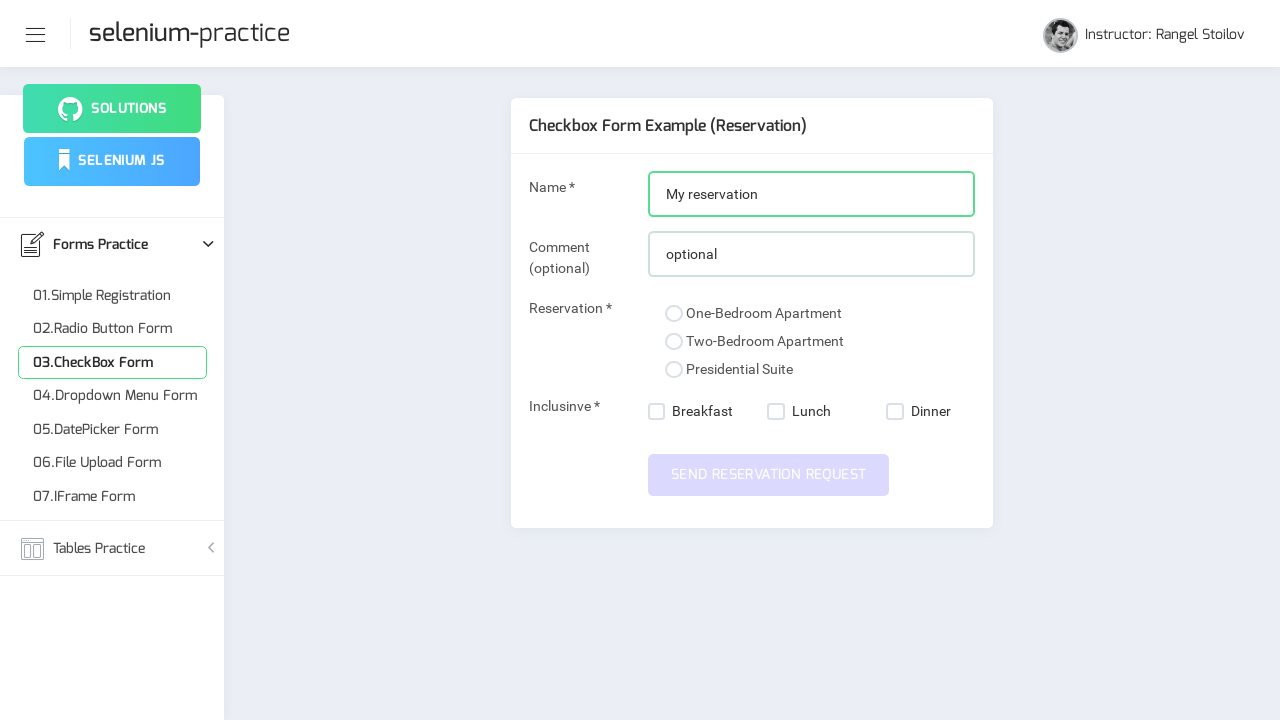

Selected two-bed apartment accommodation option at (674, 342) on xpath=//input[@value='two-bed-appartment']/following::span
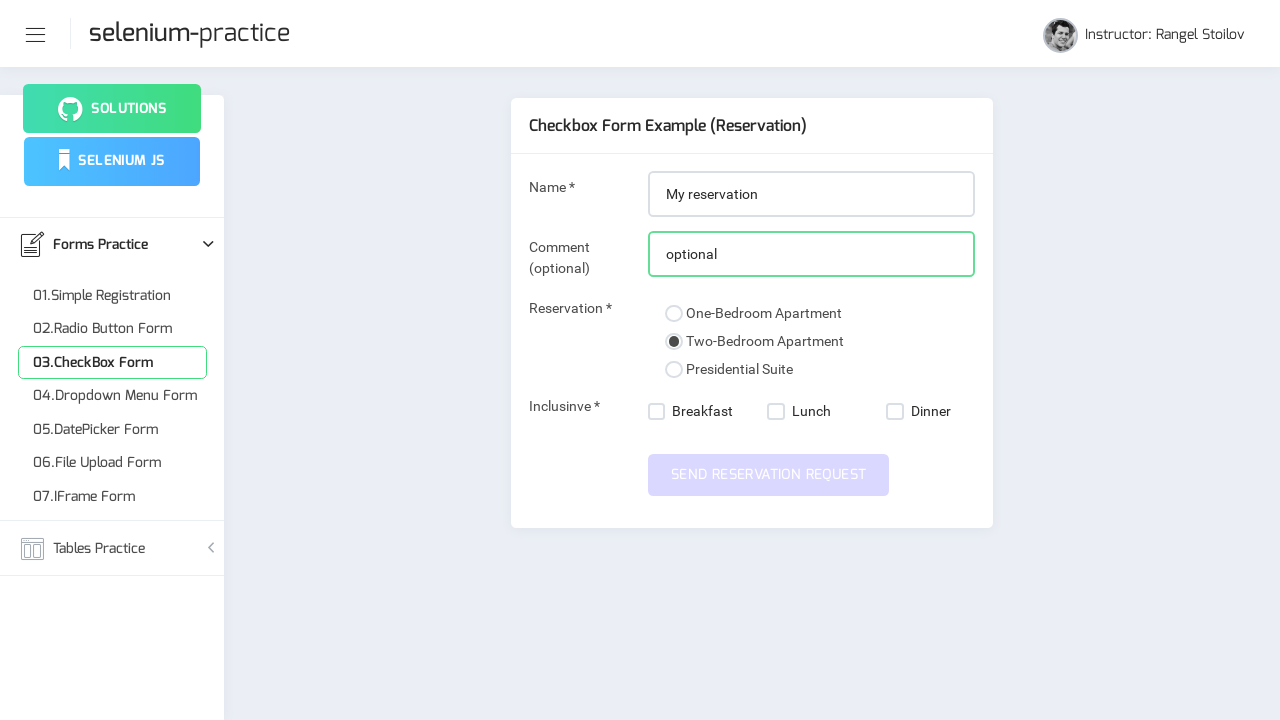

Selected dinner meal option at (895, 412) on xpath=//nb-checkbox[@value='dinner']/label/span
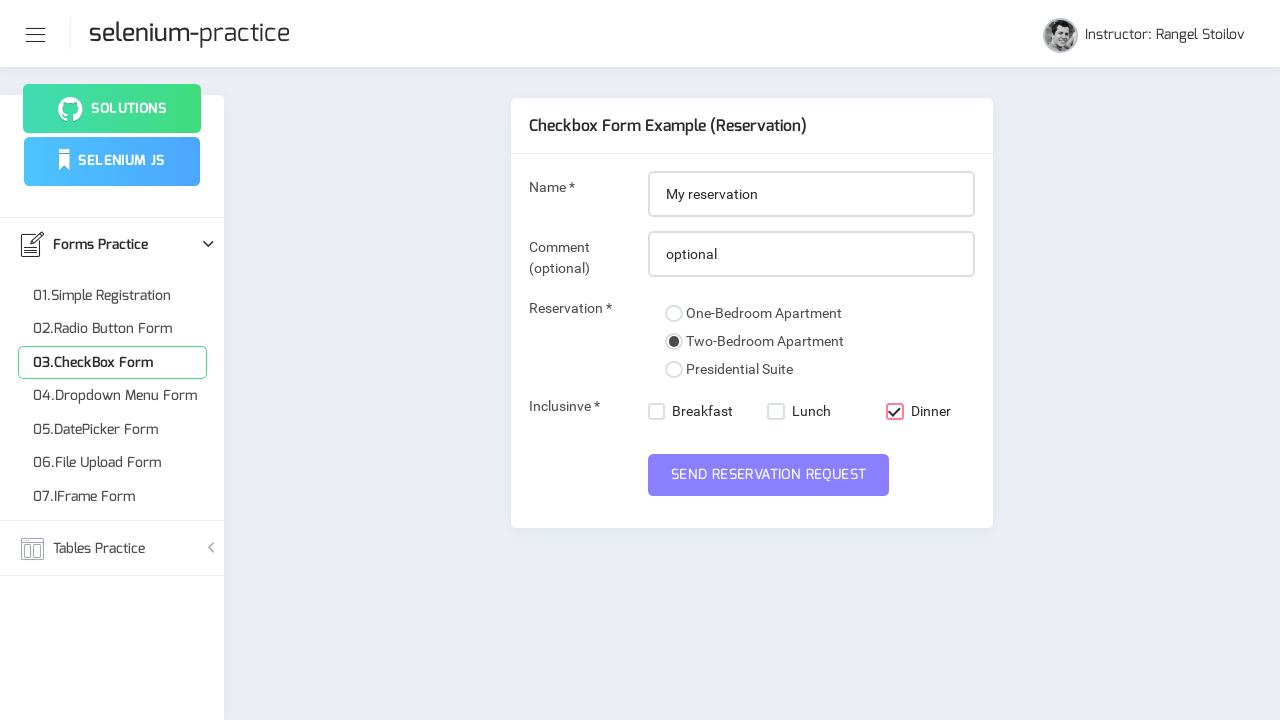

Clicked submit button to submit the checkbox form at (769, 475) on button#submit
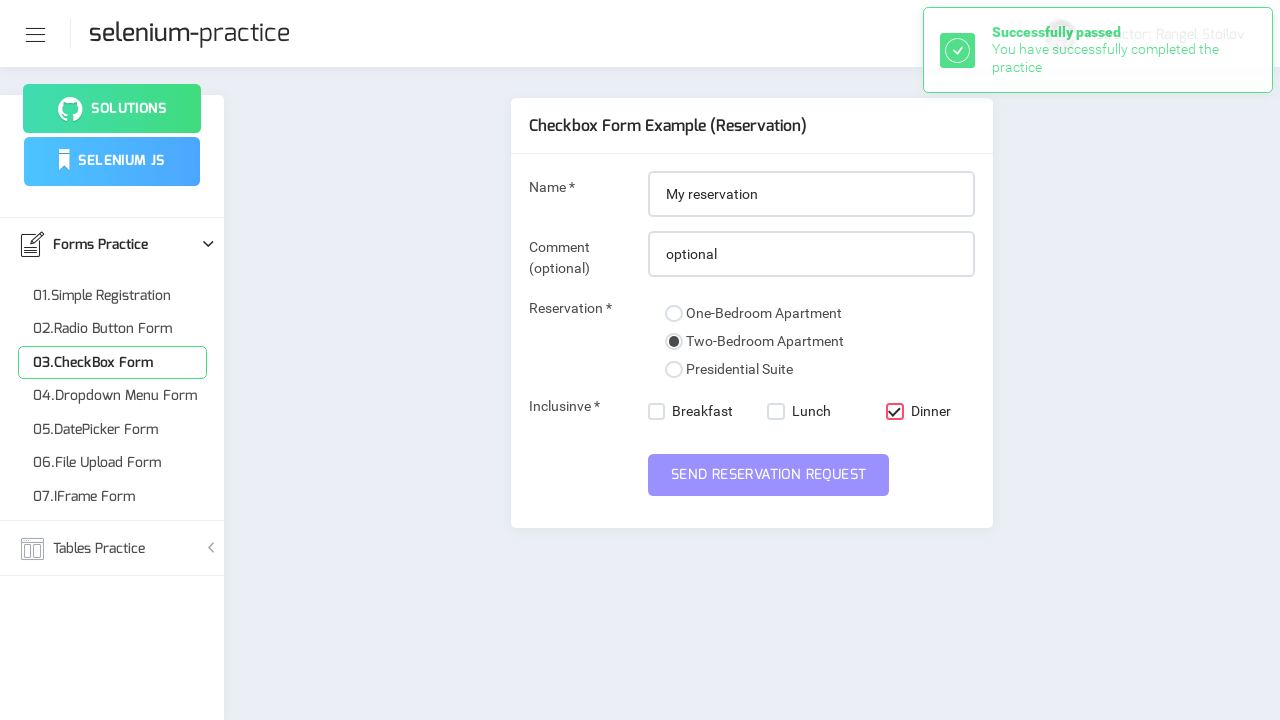

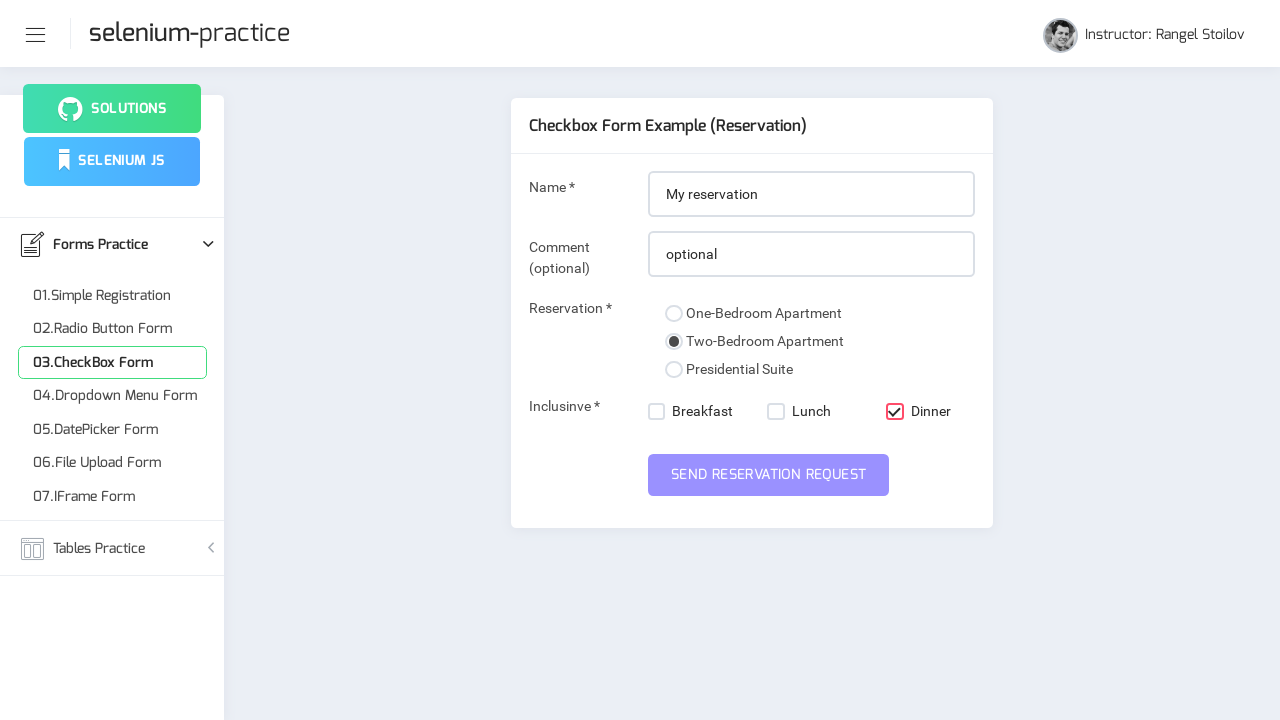